Tests sorting the Due column in ascending order on table 2 using semantic class selectors

Starting URL: http://the-internet.herokuapp.com/tables

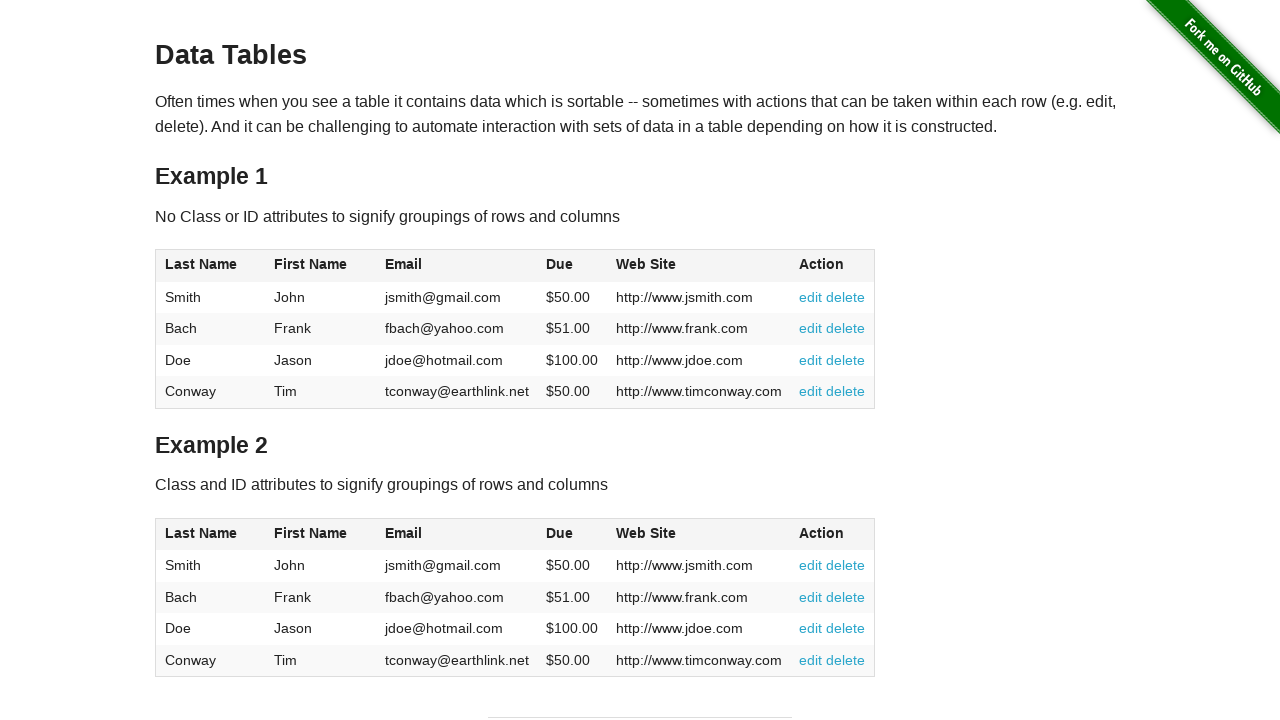

Clicked Due column header in table 2 to sort at (560, 533) on #table2 thead .dues
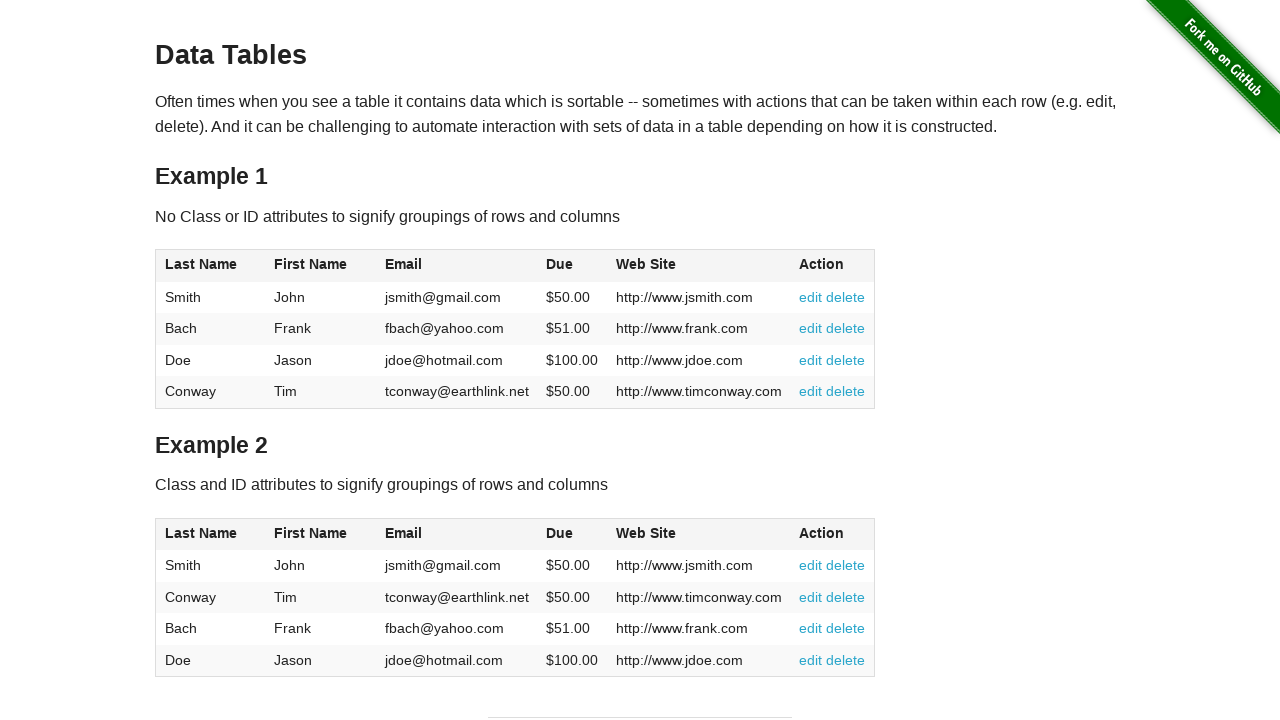

Table 2 sorted by Due column in ascending order
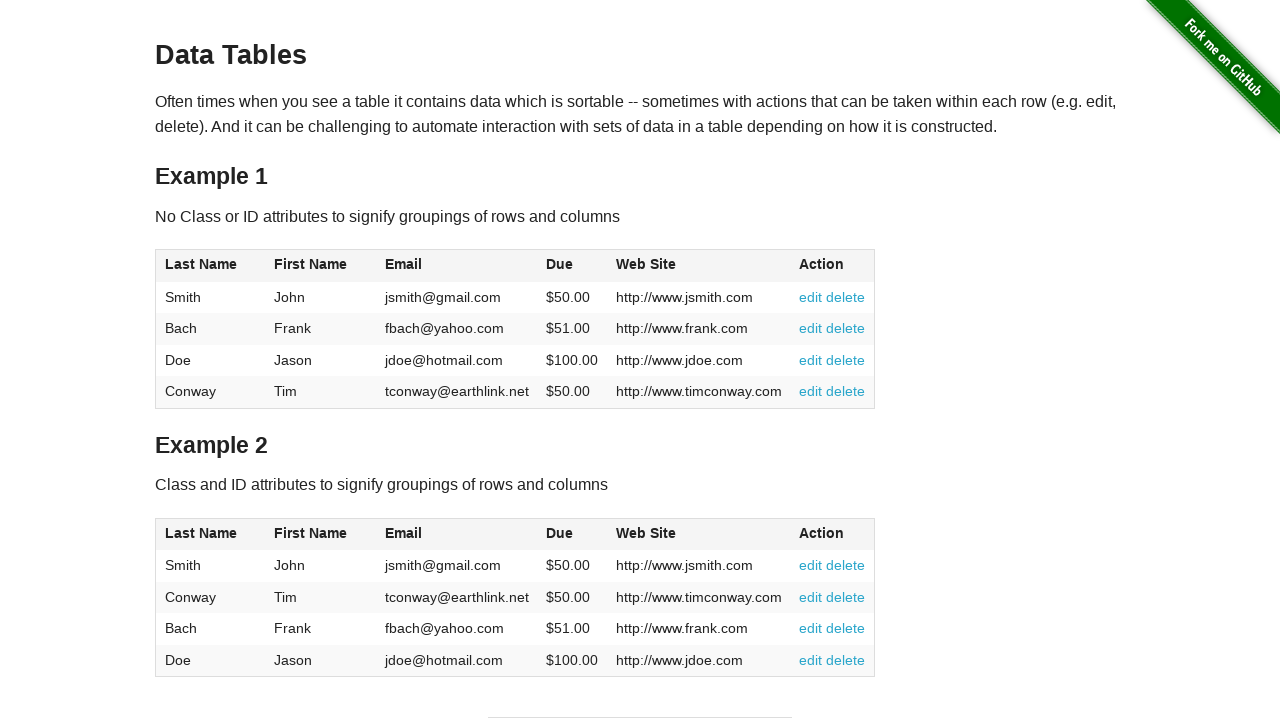

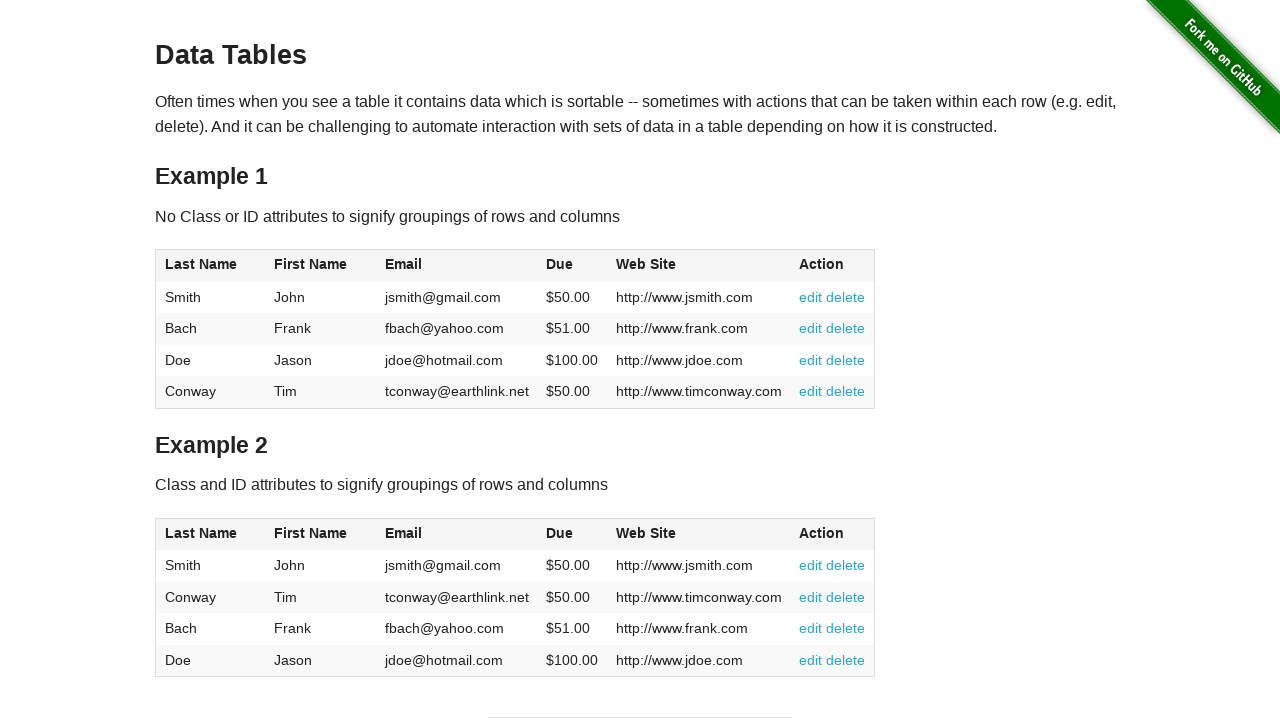